Tests browser back navigation by clicking a link to navigate to a new page, then using browser back to return to the original page

Starting URL: https://kristinek.github.io/site/examples/po

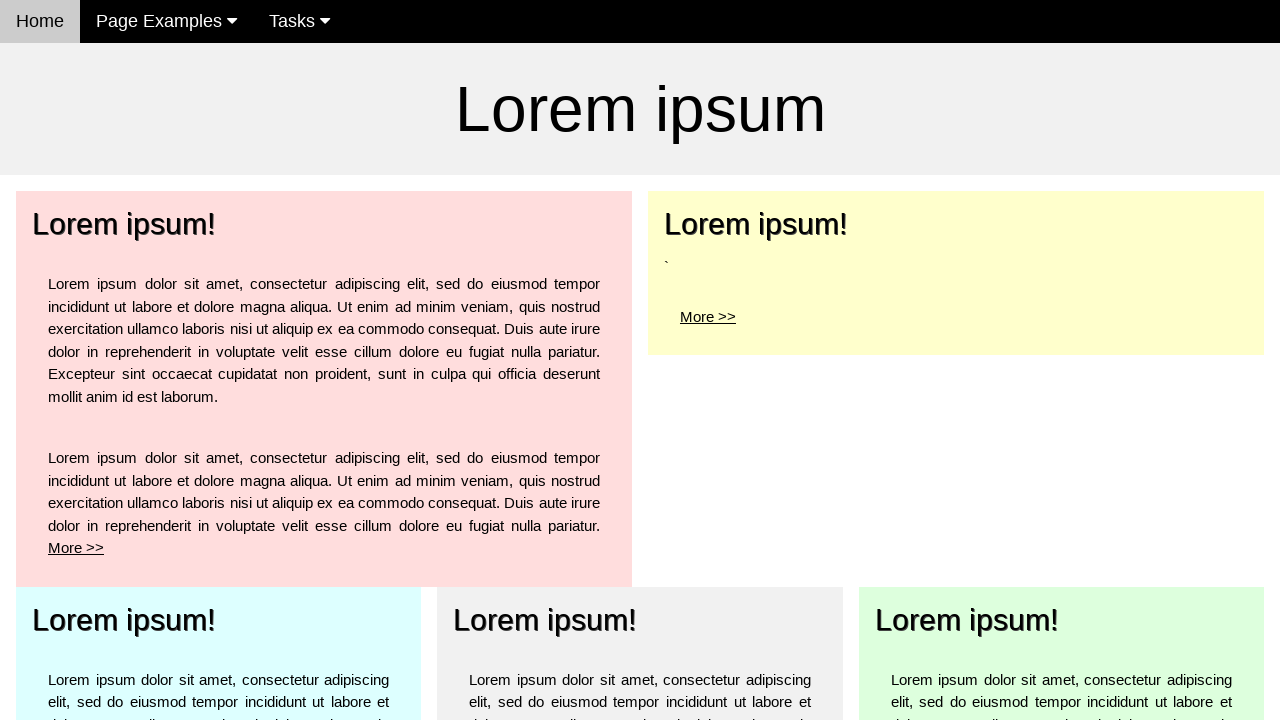

Clicked 'More' link for the top left element at (76, 548) on a:has-text('More')
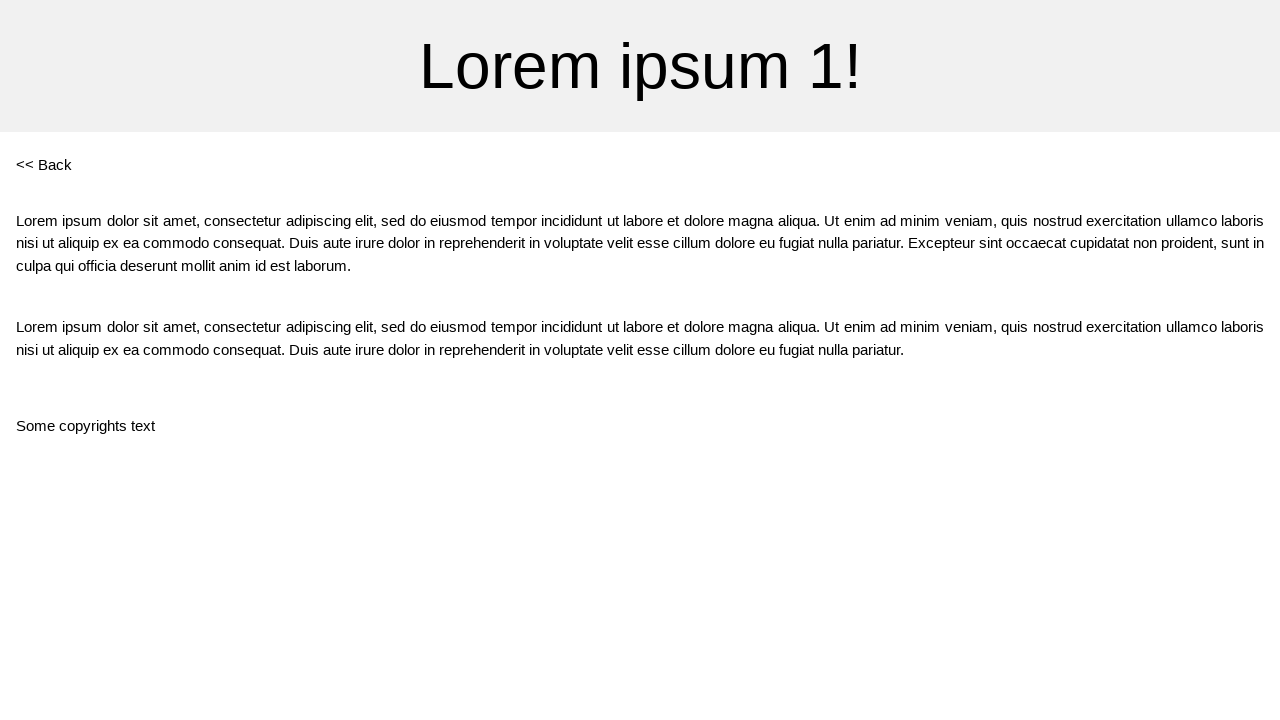

Verified URL changed to po1 page
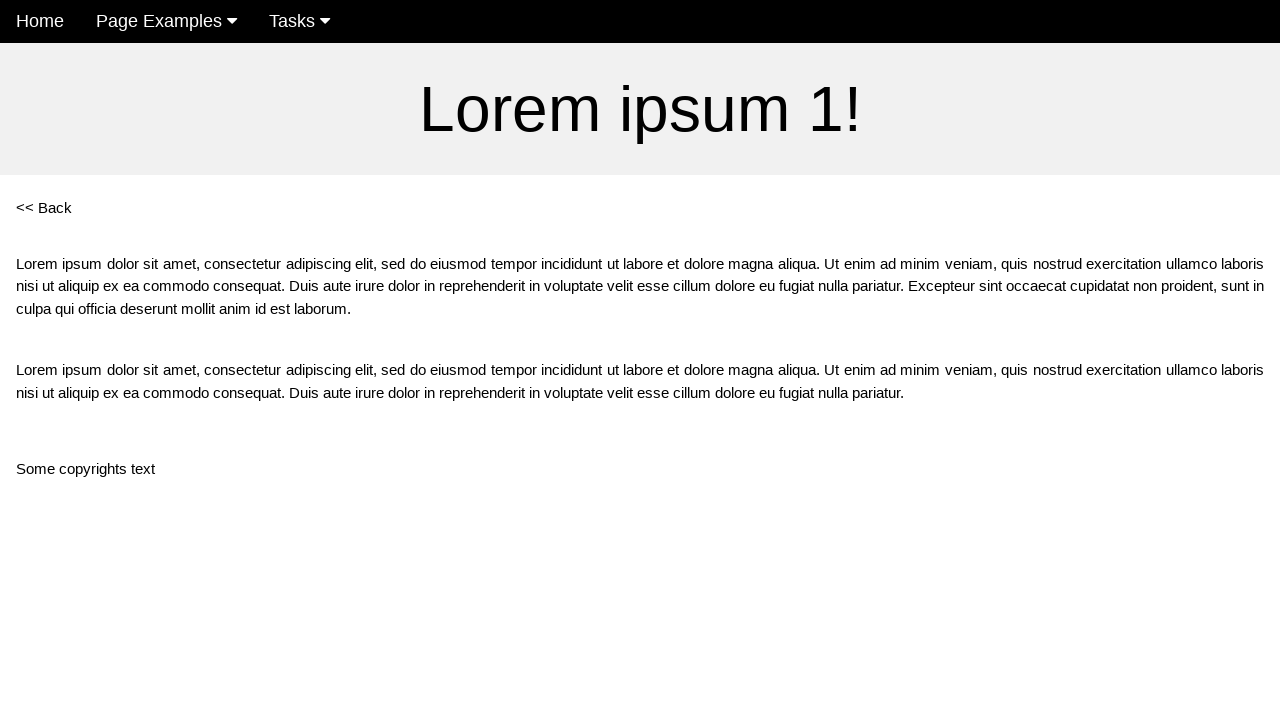

Navigated back using browser history
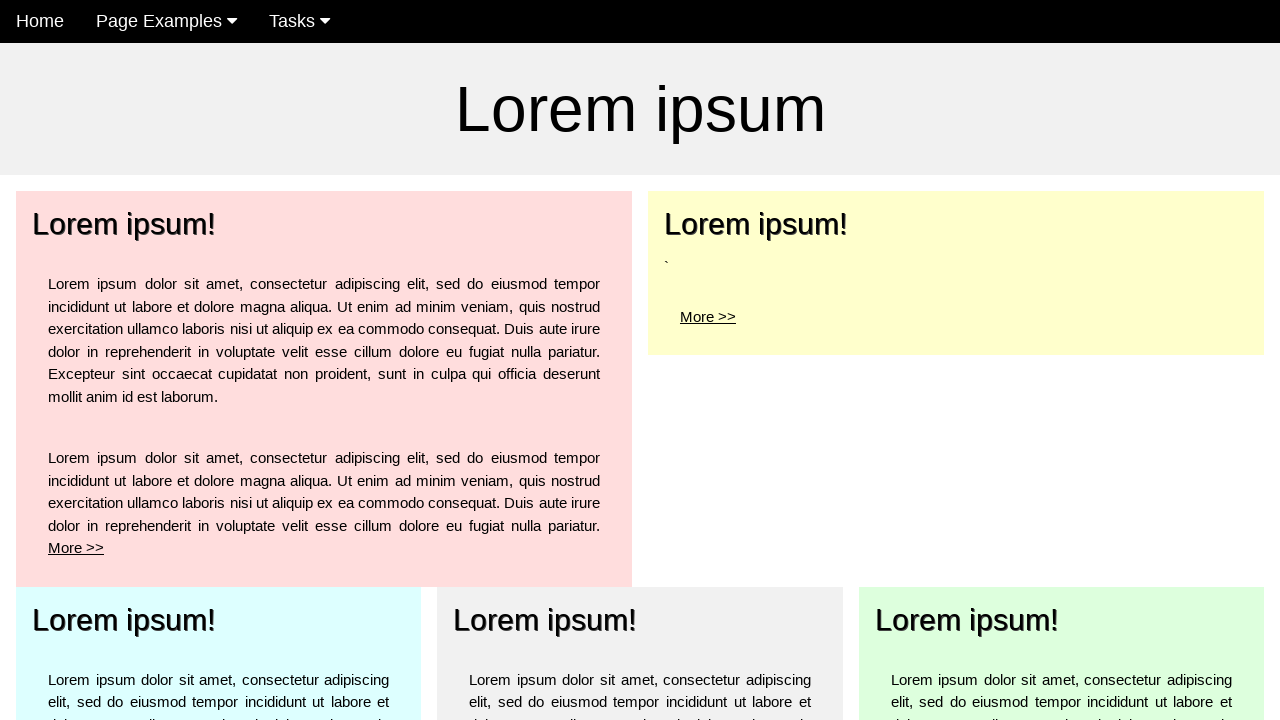

Verified we returned to the original page
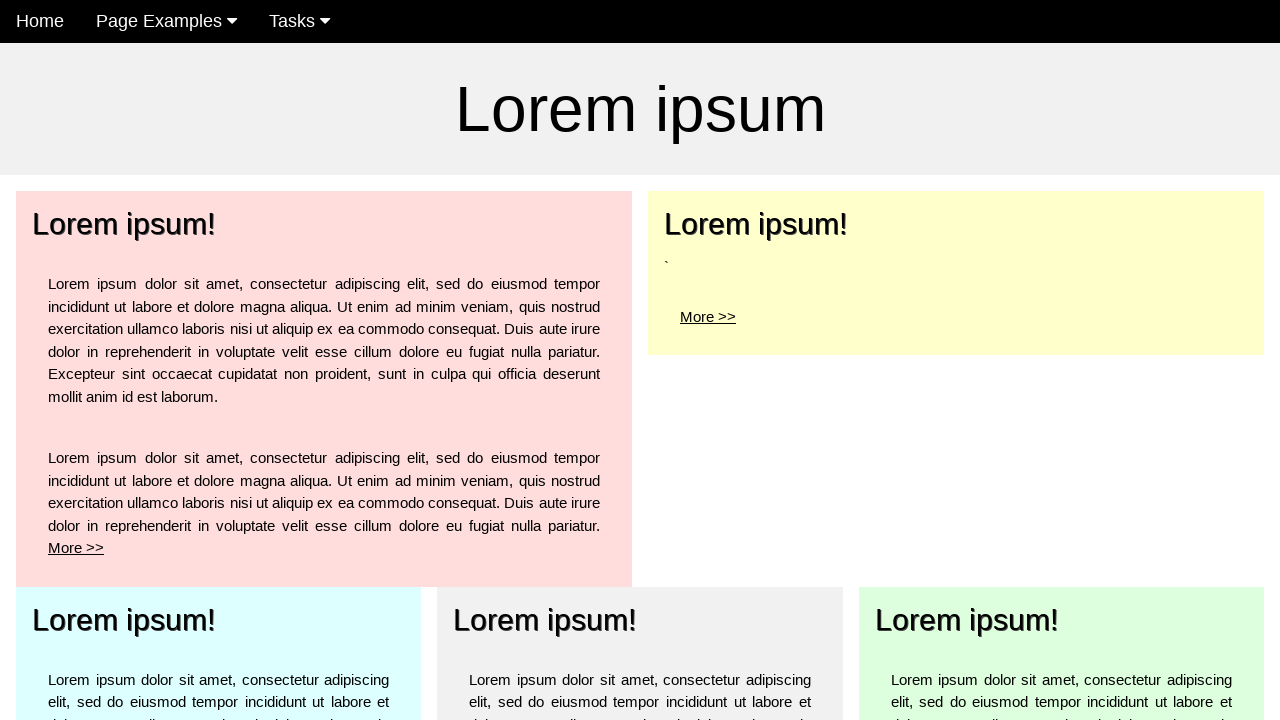

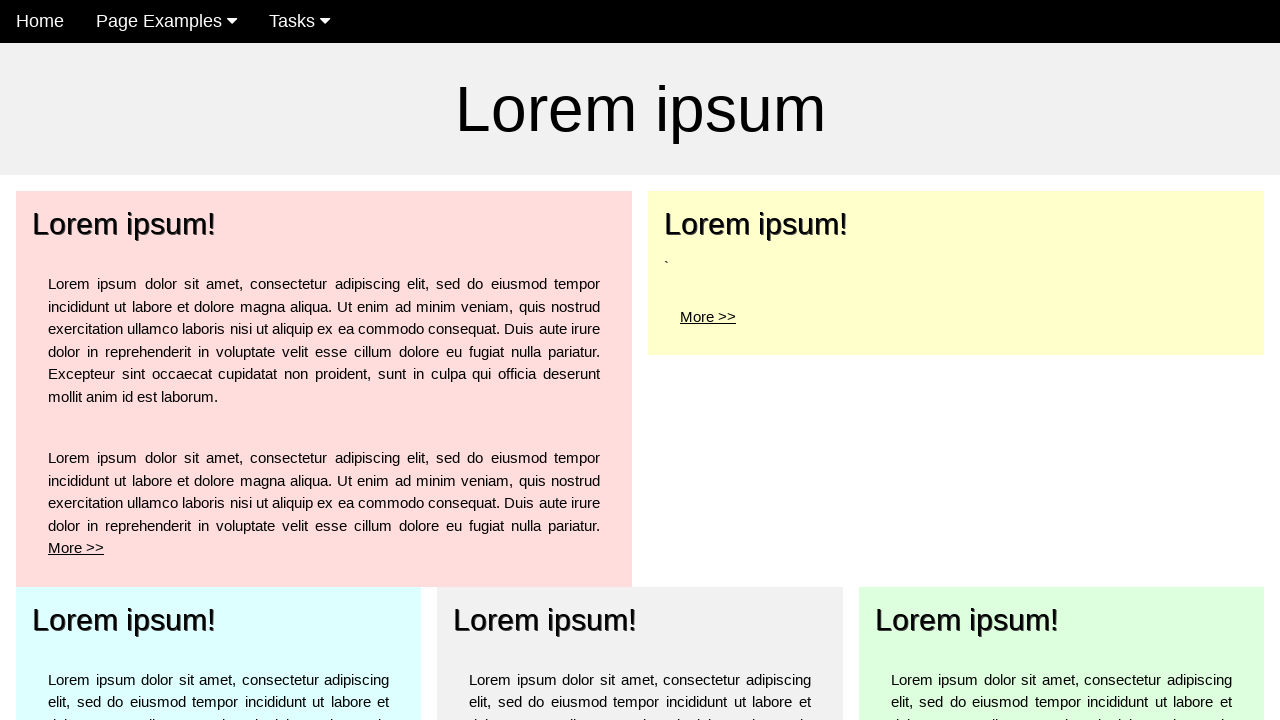